Tests the Sign up modal popup functionality (not actual signup, just modal display)

Starting URL: https://www.demoblaze.com/

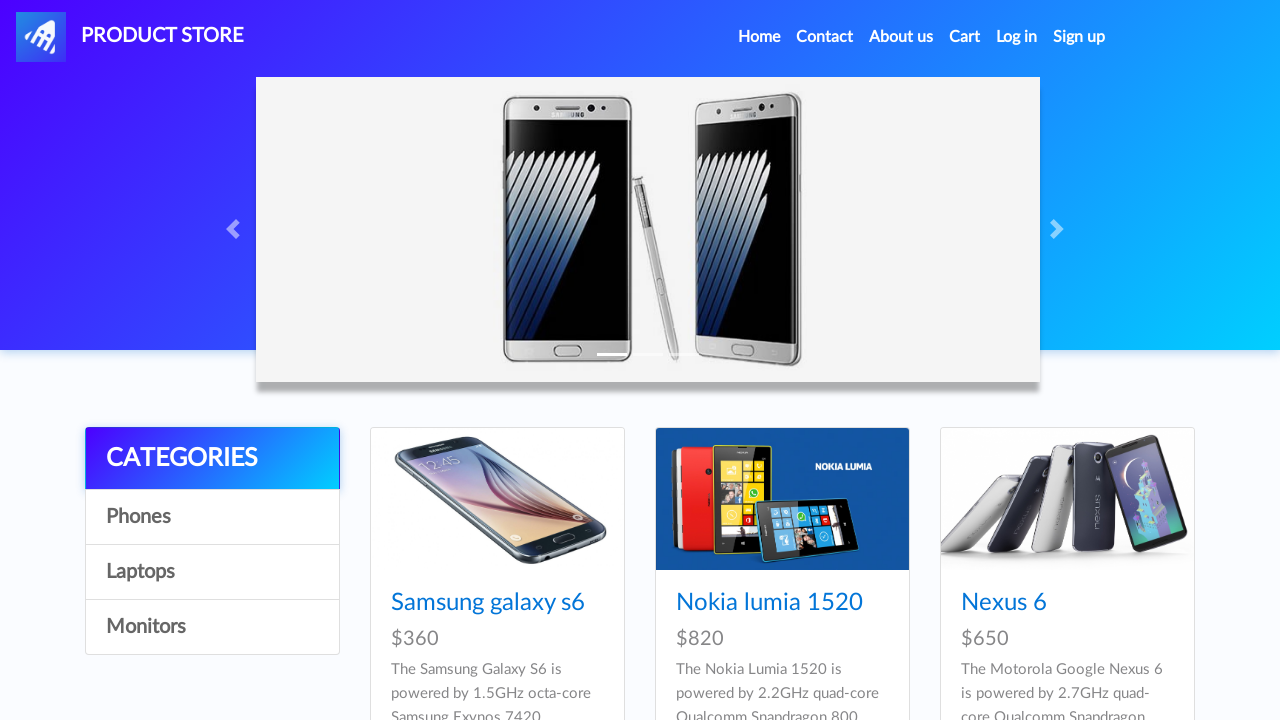

Clicked Sign up link at (1079, 37) on a:has-text('Sign up')
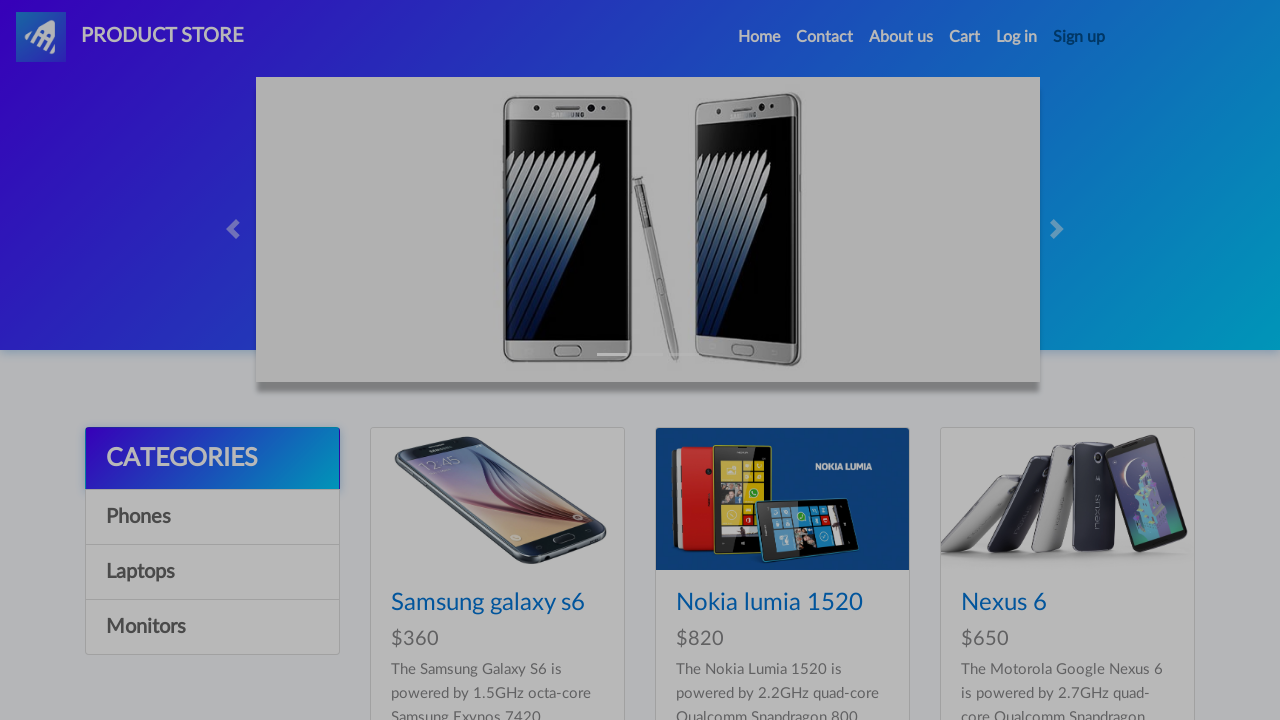

Sign up modal appeared
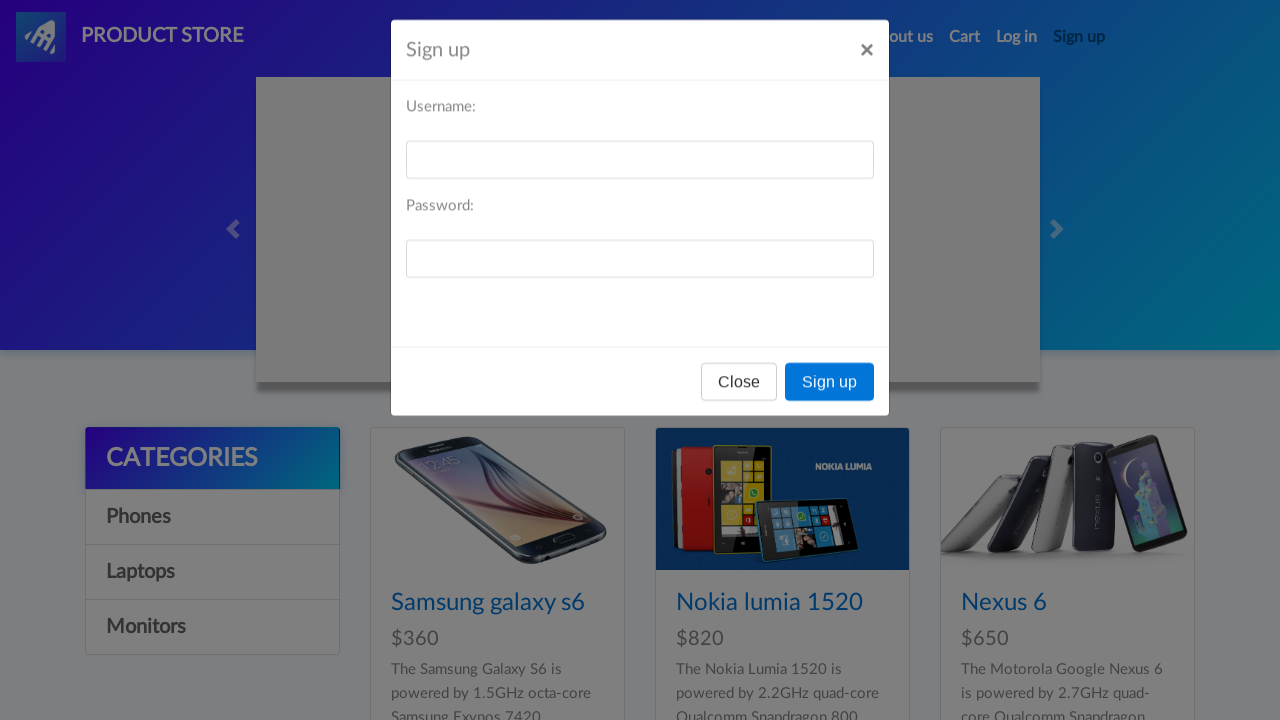

Verified modal title shows 'Sign up'
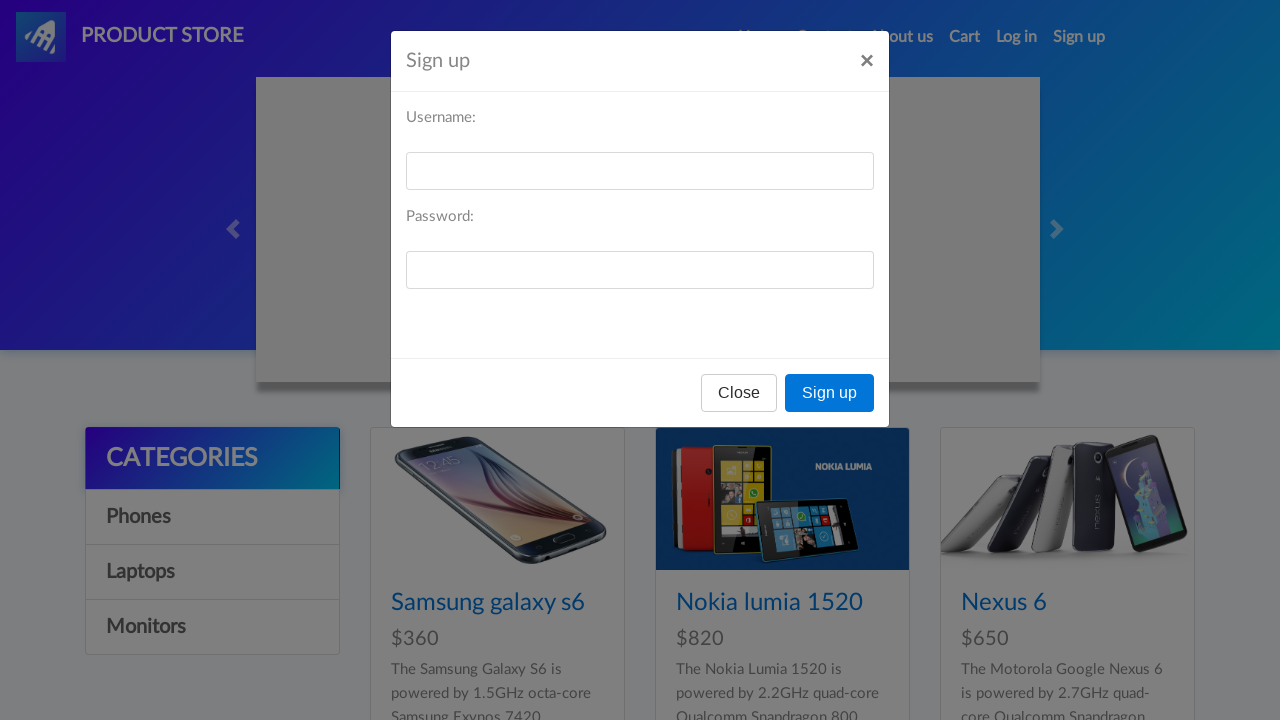

Clicked close button to dismiss Sign up modal at (867, 61) on #signInModal button.close
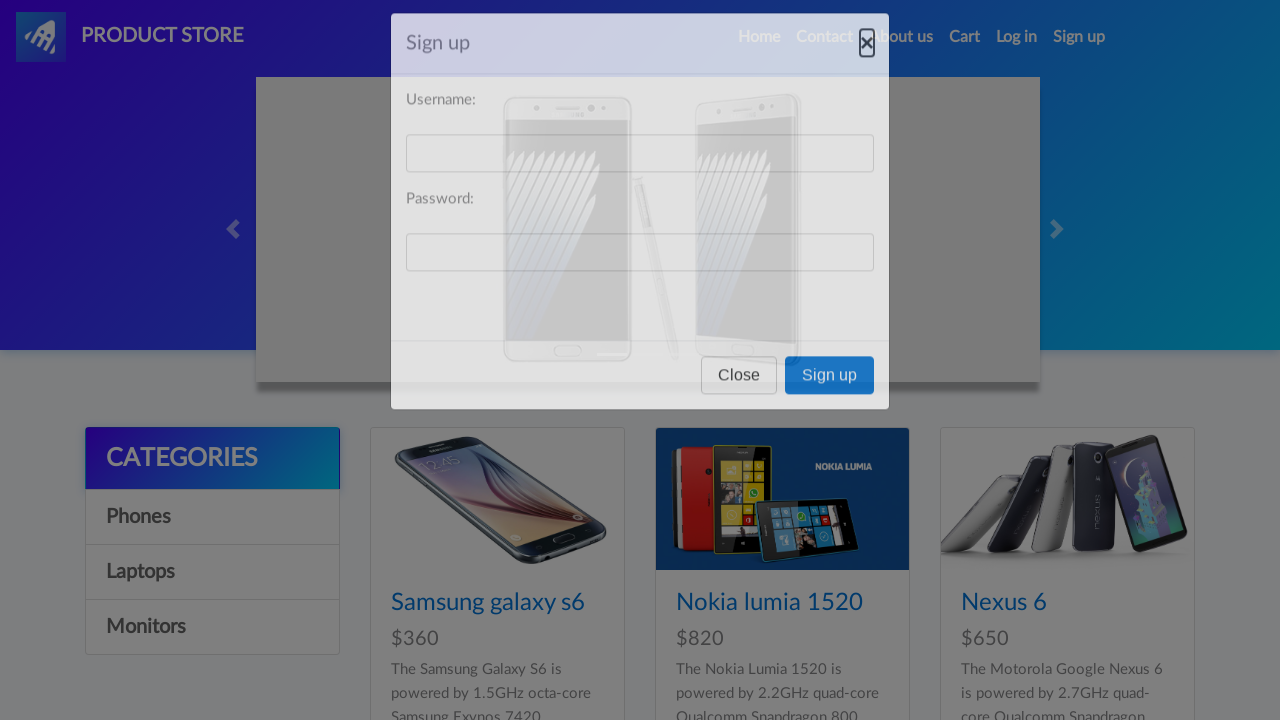

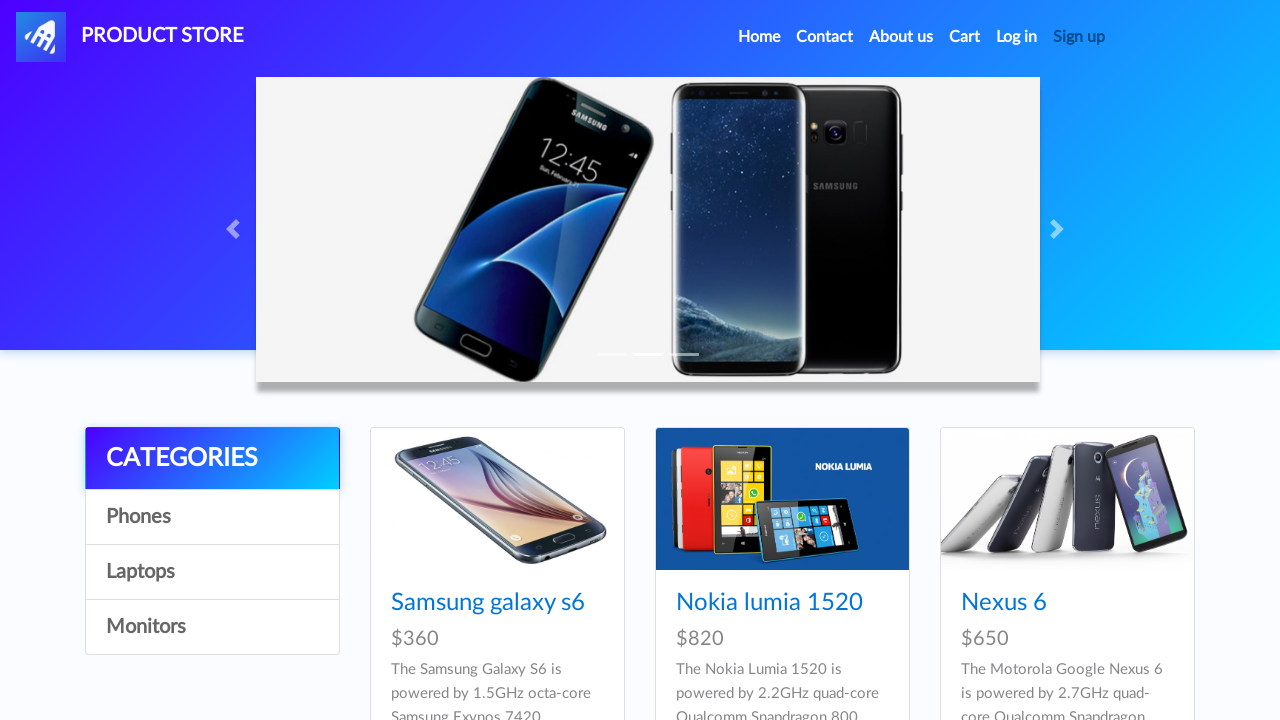